Tests the CEB (Ceylon Electricity Board) outage map by selecting the Outage Calendar option, entering an account number, and submitting the form to view scheduled power outages.

Starting URL: https://cebcare.ceb.lk/Incognito/OutageMap

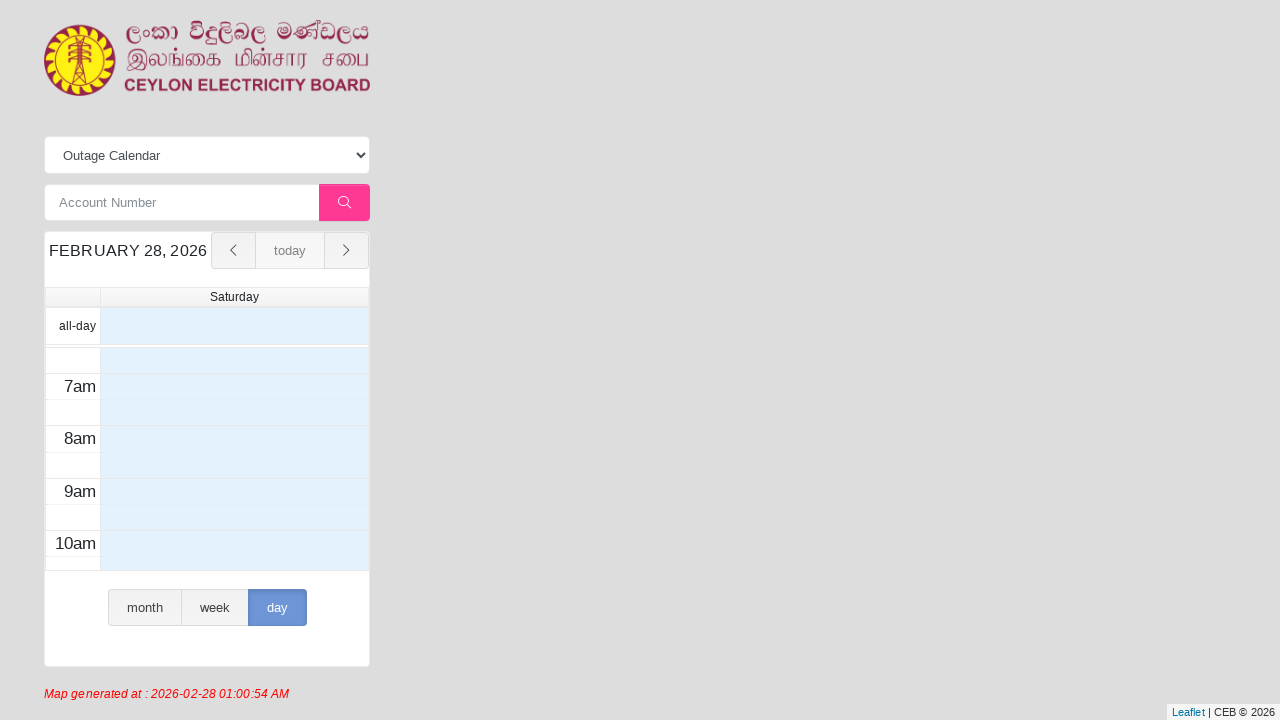

Waited for choice dropdown to load on CEB outage map
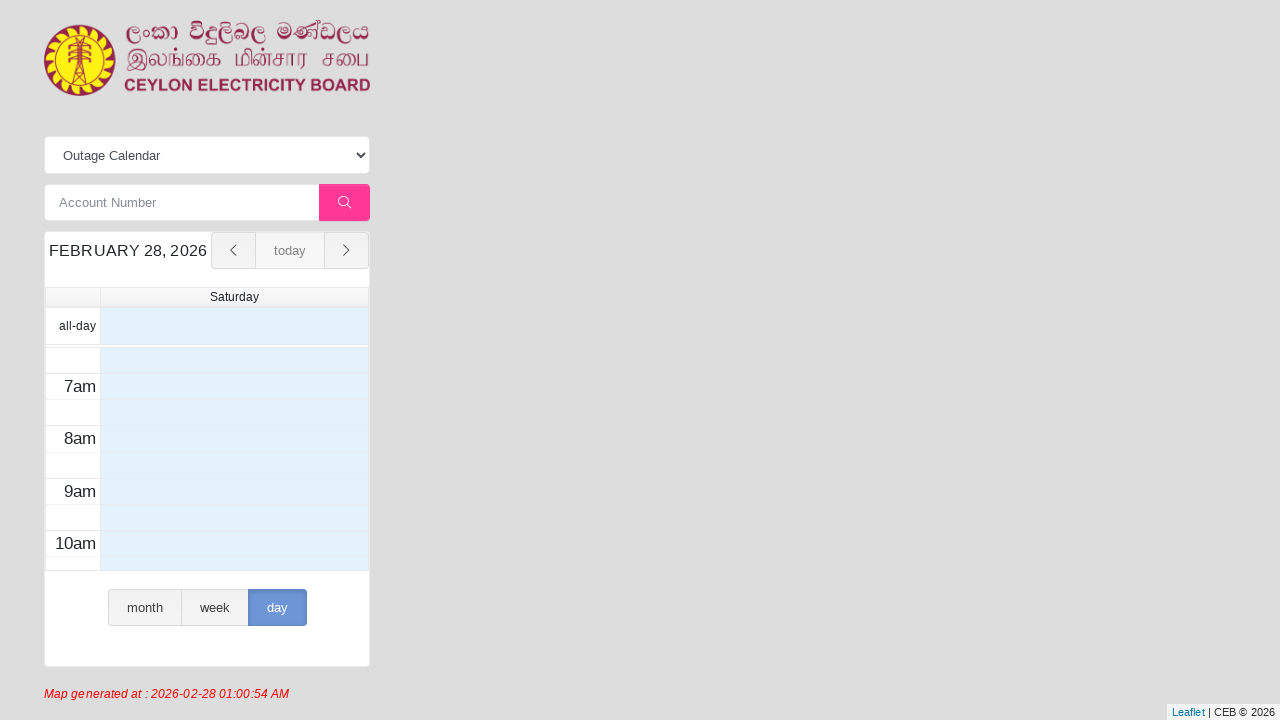

Selected 'Outage Calendar' option from dropdown on #choice
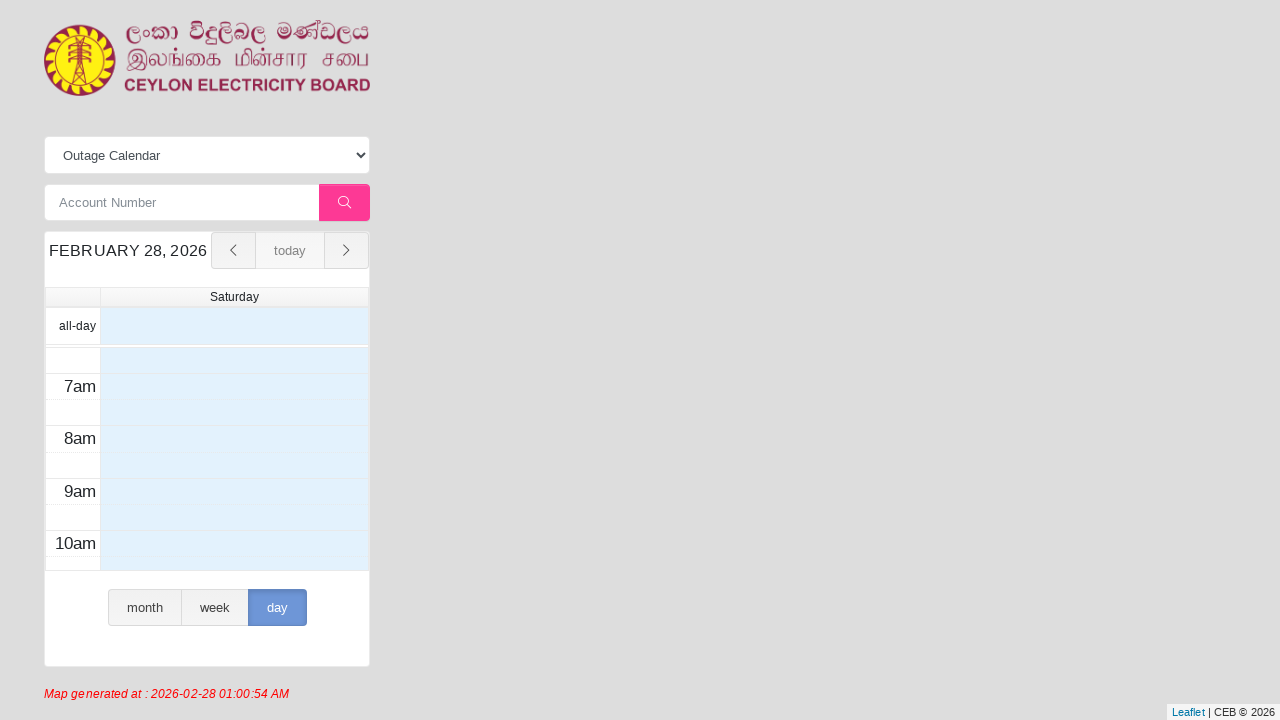

Entered account number '4290195113' in account field on #acctNo
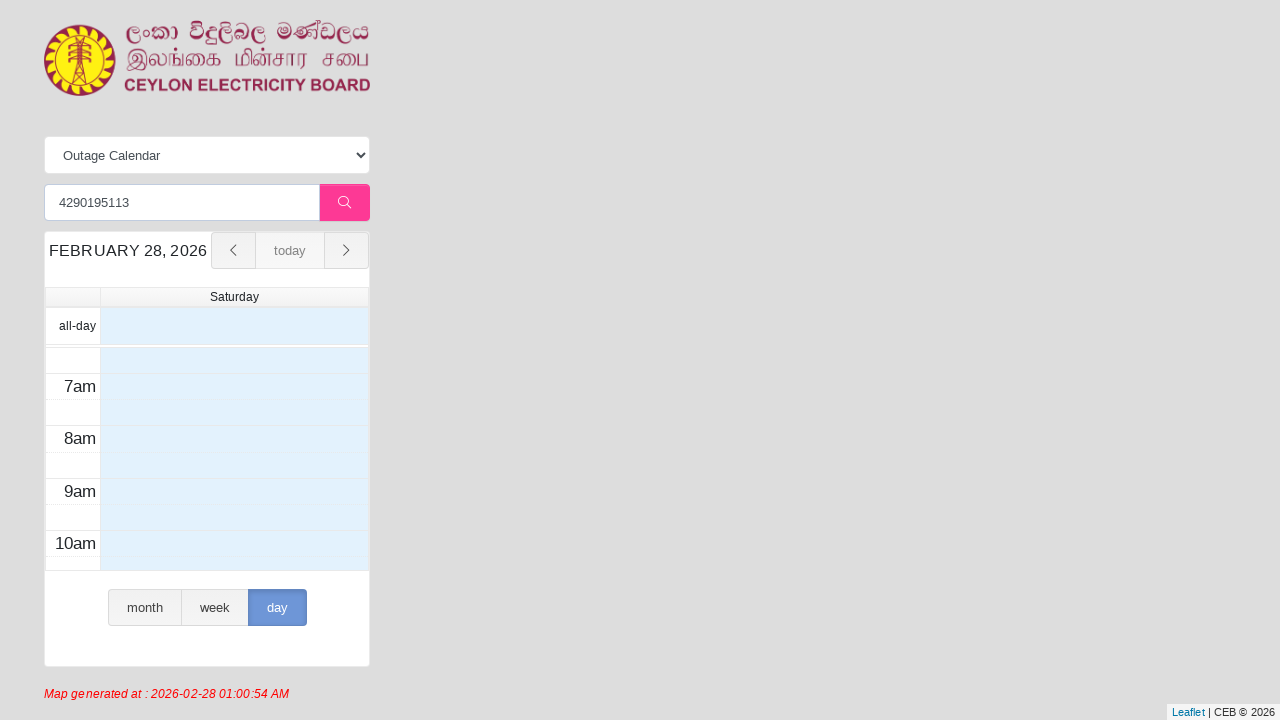

Clicked search button to submit form at (344, 203) on #btnSearch
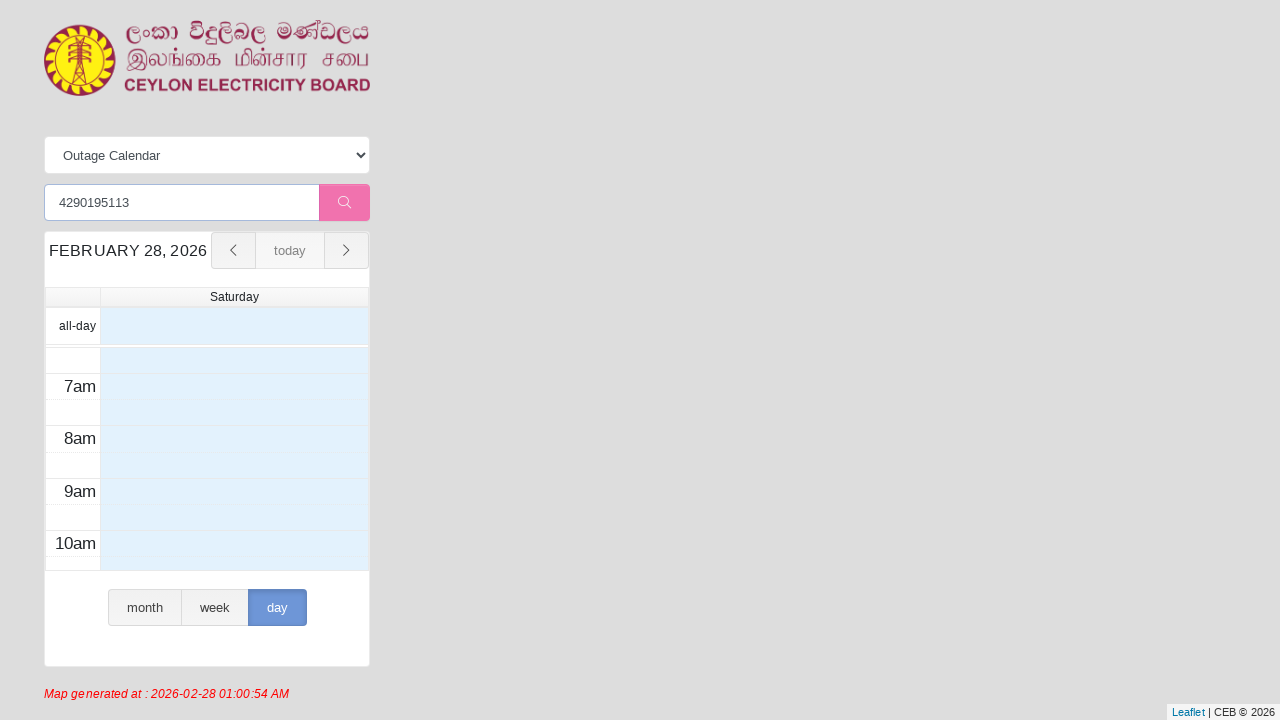

Calendar element loaded after form submission
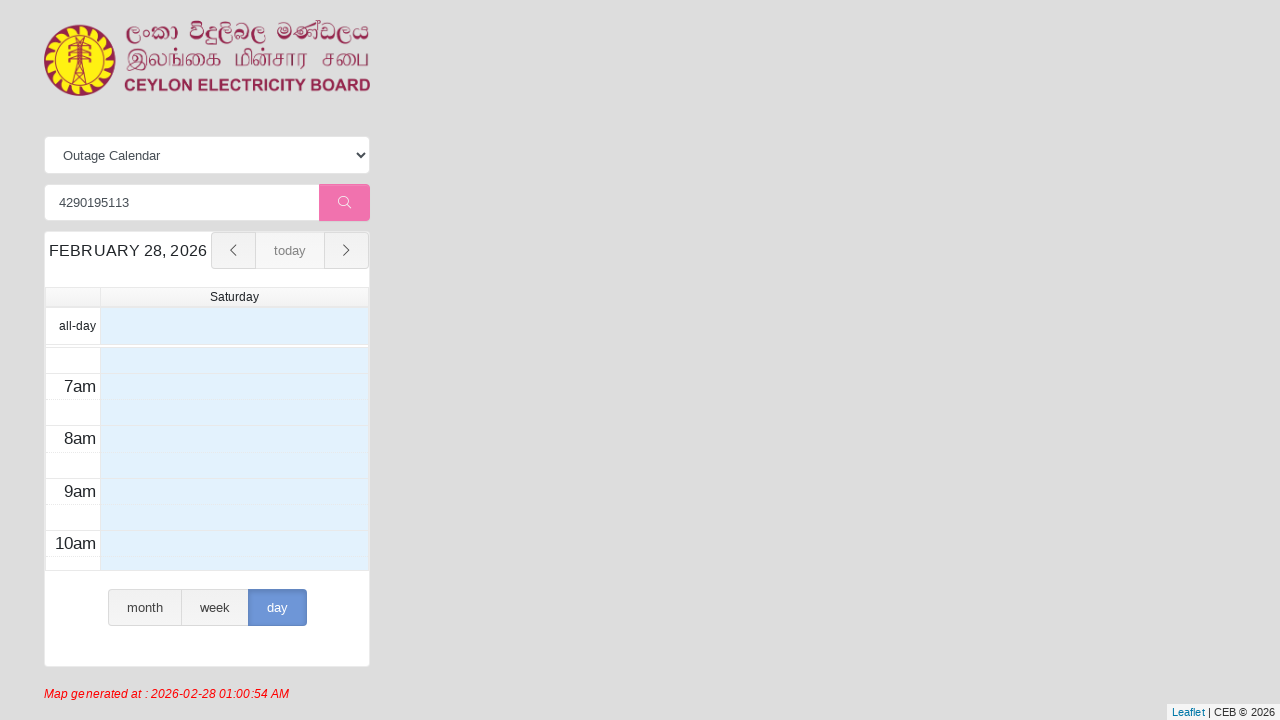

Calendar header loaded with scheduled outage information
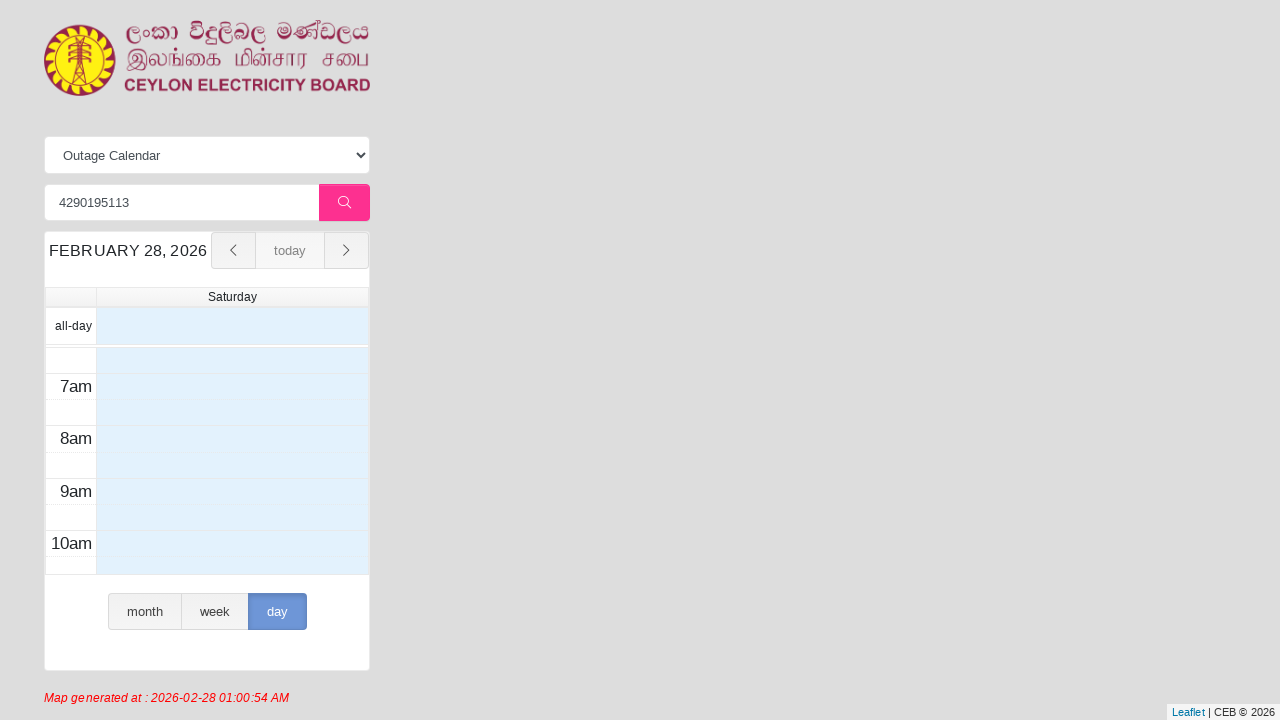

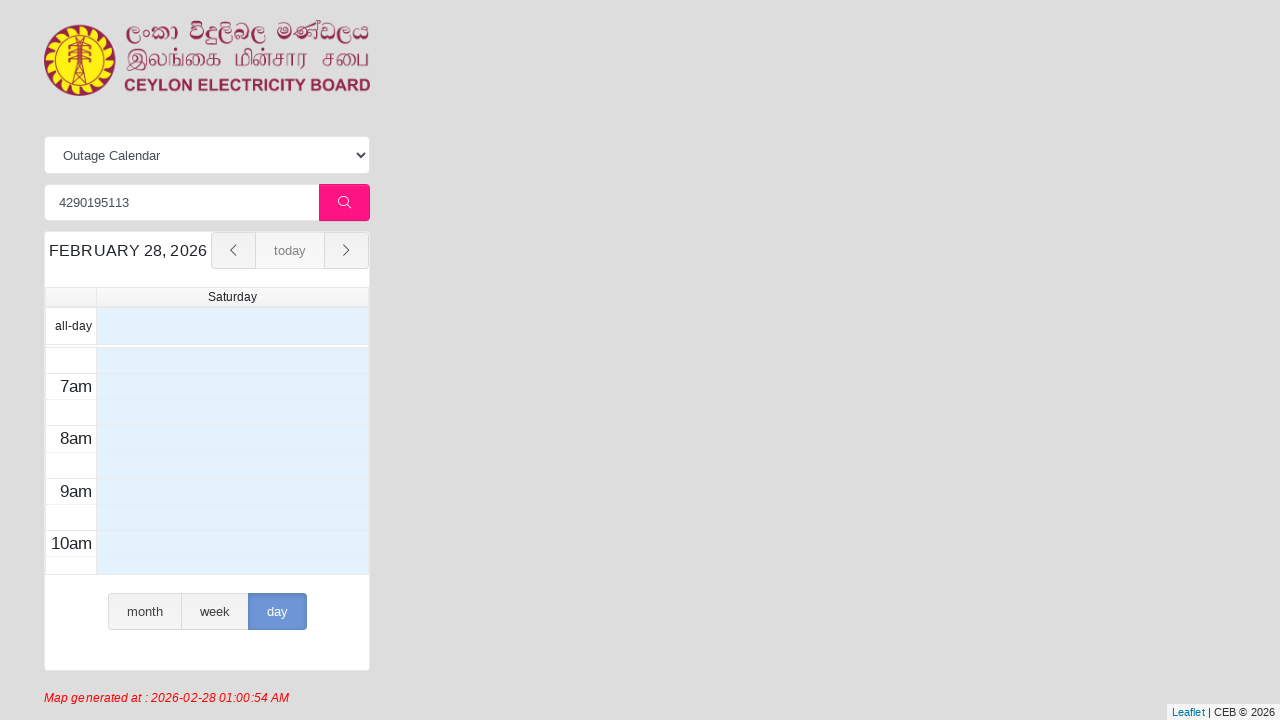